Tests basic JavaScript alert by clicking the alert button, verifying the alert text, and accepting it

Starting URL: https://the-internet.herokuapp.com/javascript_alerts

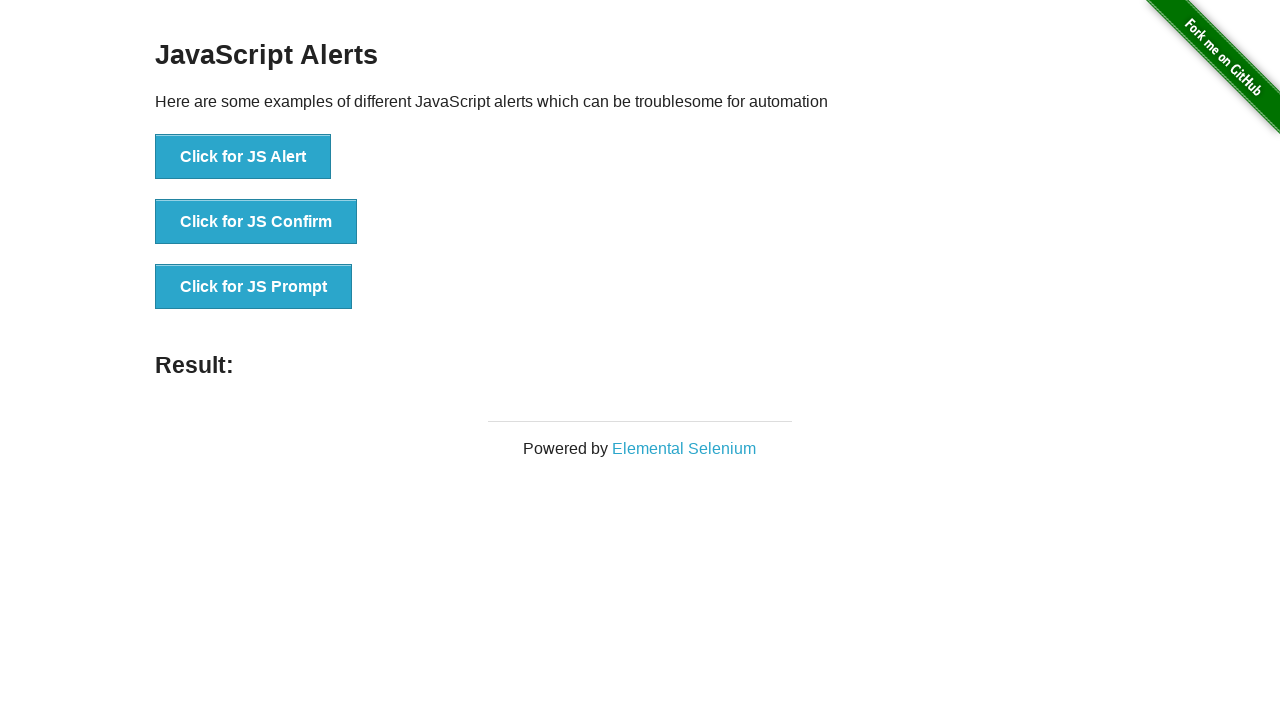

Clicked the alert button to trigger JavaScript alert at (243, 157) on button[onclick='jsAlert()']
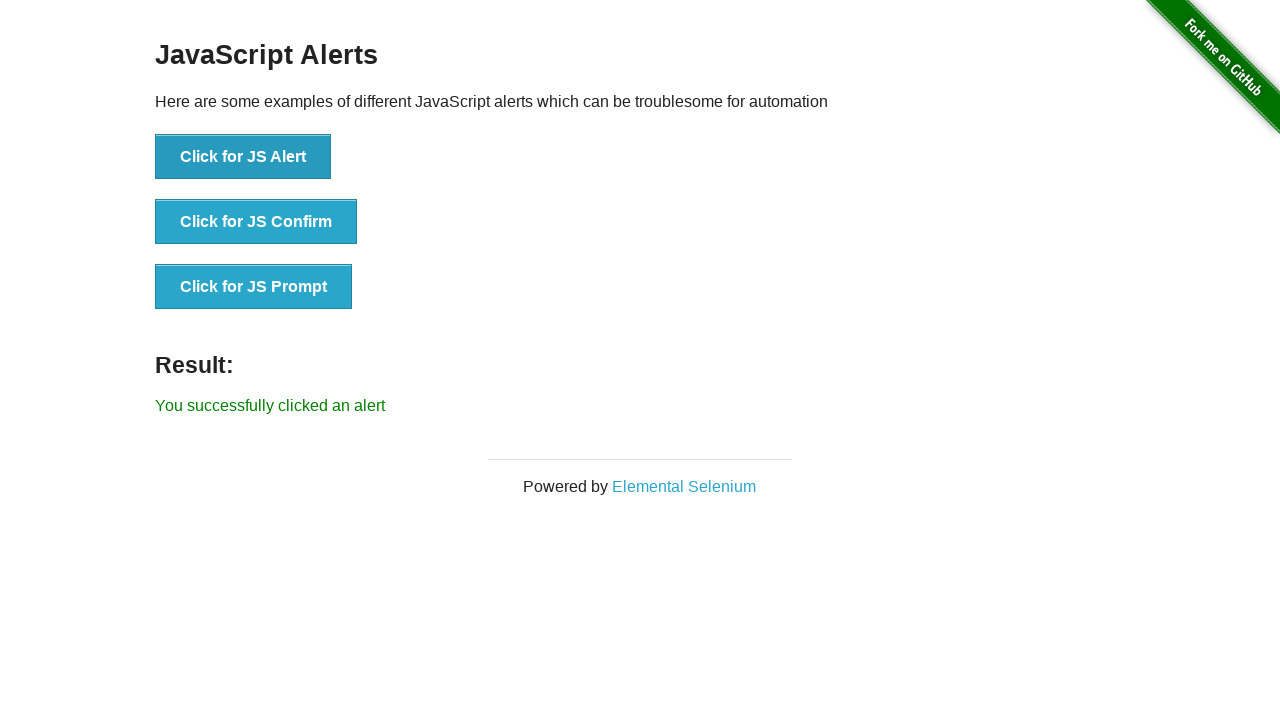

Set up dialog handler to accept alerts
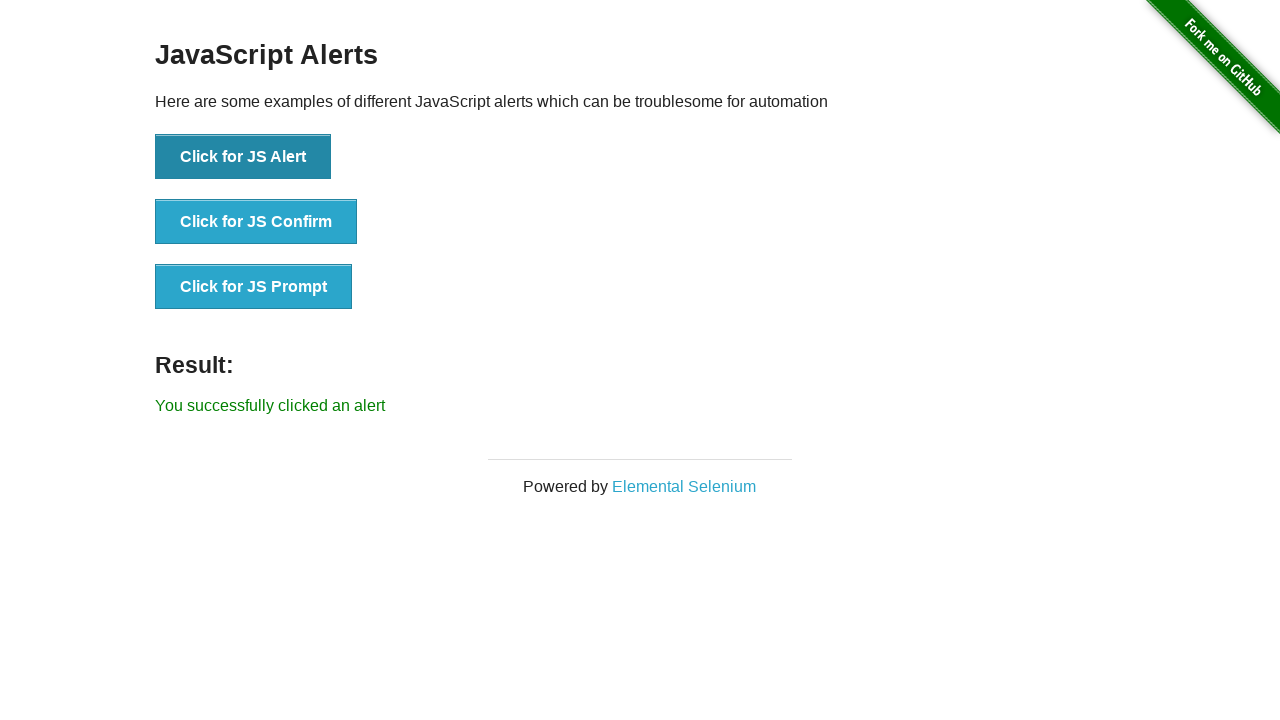

Clicked the alert button again to trigger and accept the JavaScript alert at (243, 157) on button[onclick='jsAlert()']
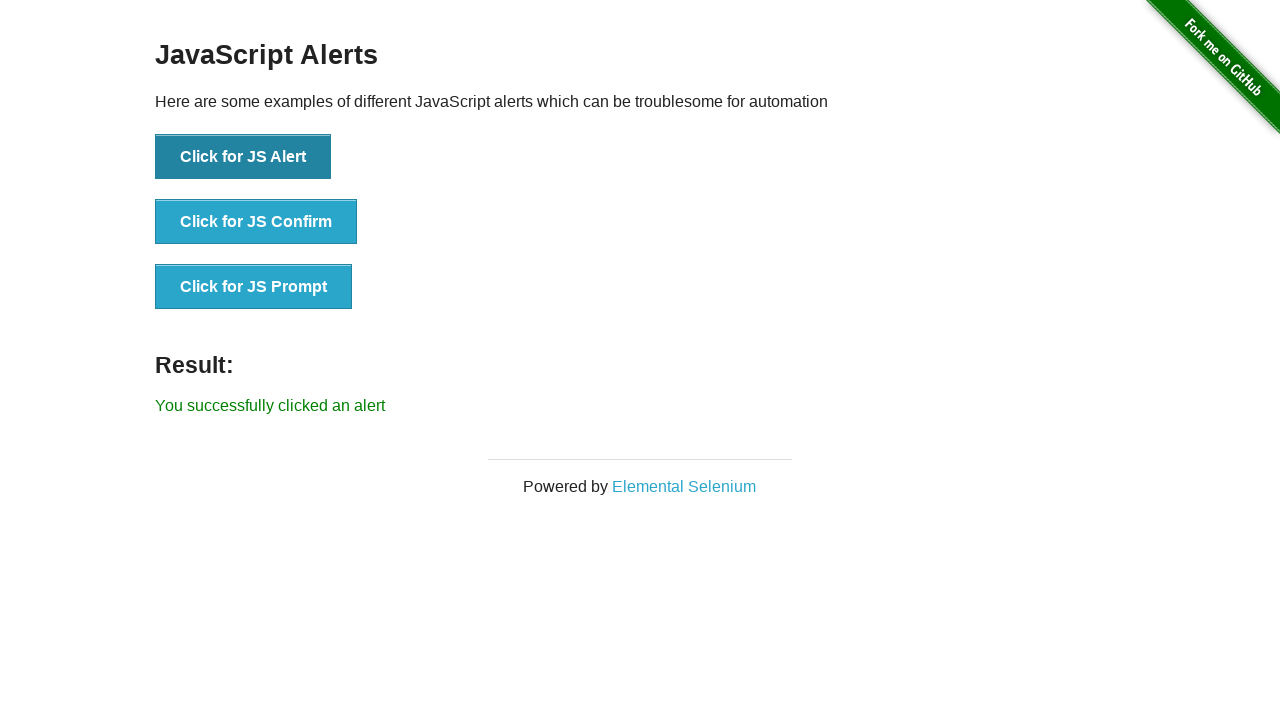

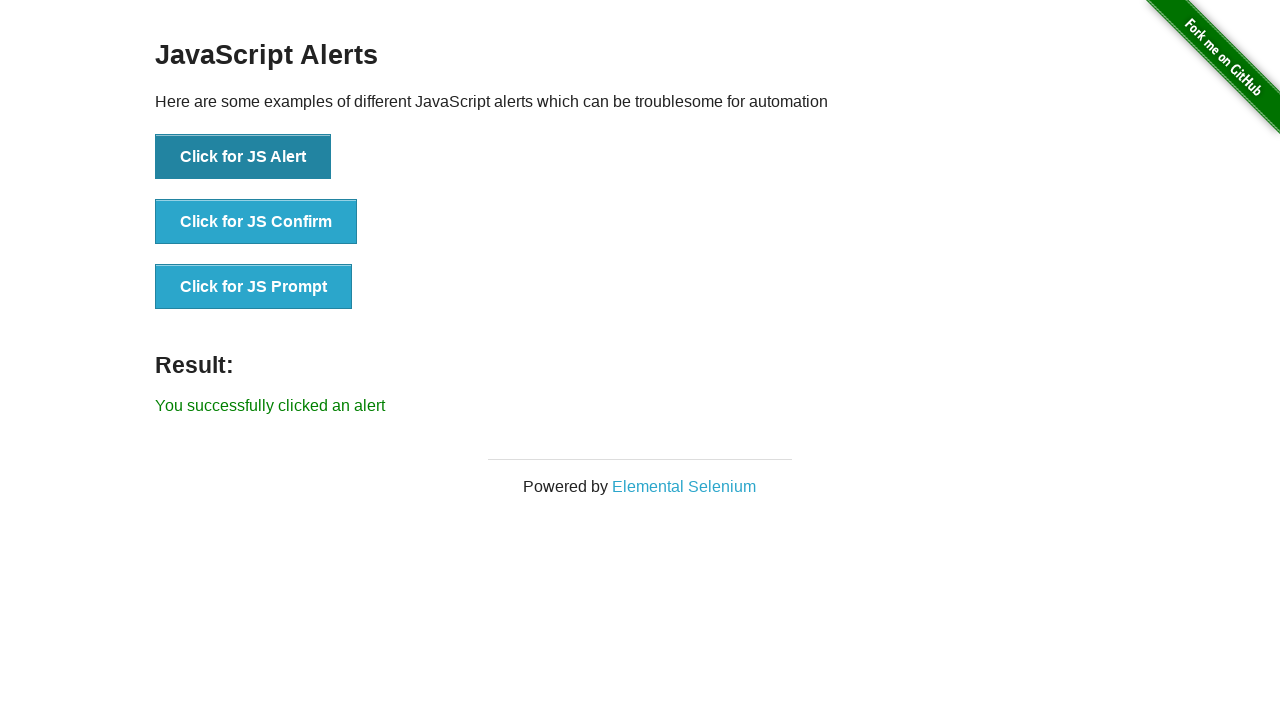